Tests navigation through the DemoQA elements page by clicking on a category icon and then navigating to the Practice Form section

Starting URL: https://demoqa.com/elements

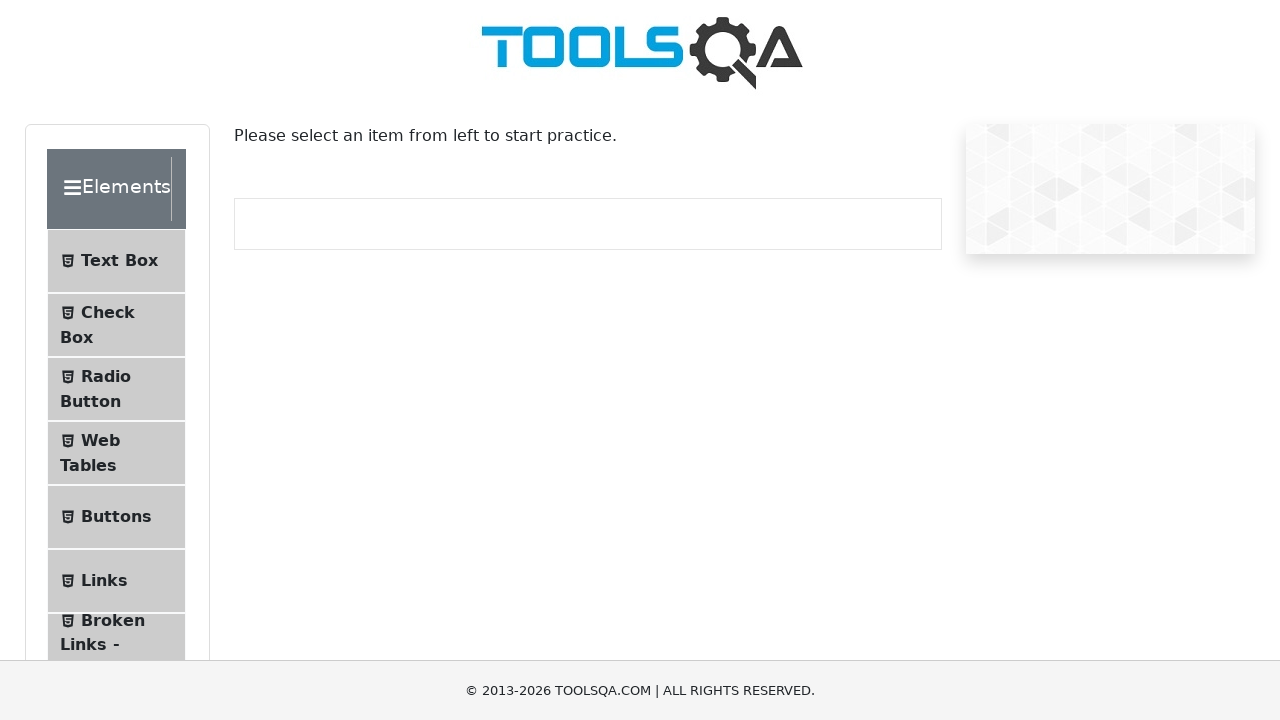

Clicked on the Forms category icon at (168, 361) on (//div[@class='icon'])[2]
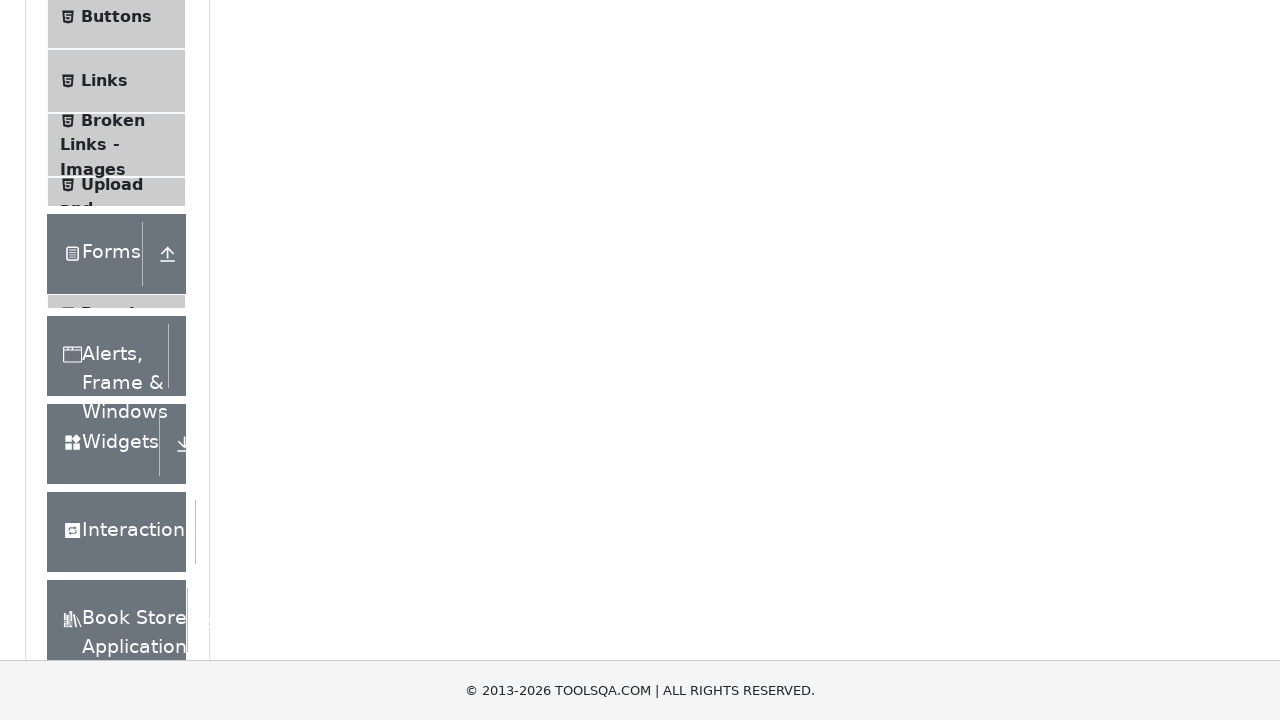

Clicked on Practice Form link at (117, 198) on xpath=//span[.='Practice Form']
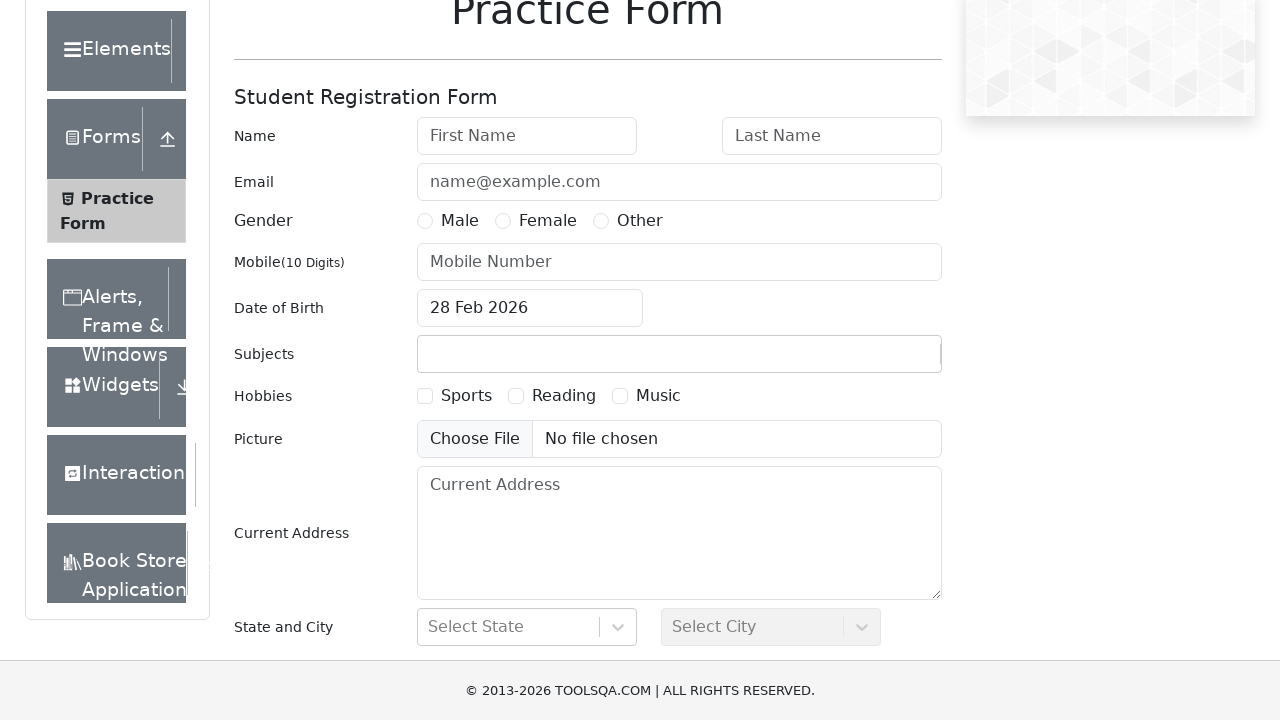

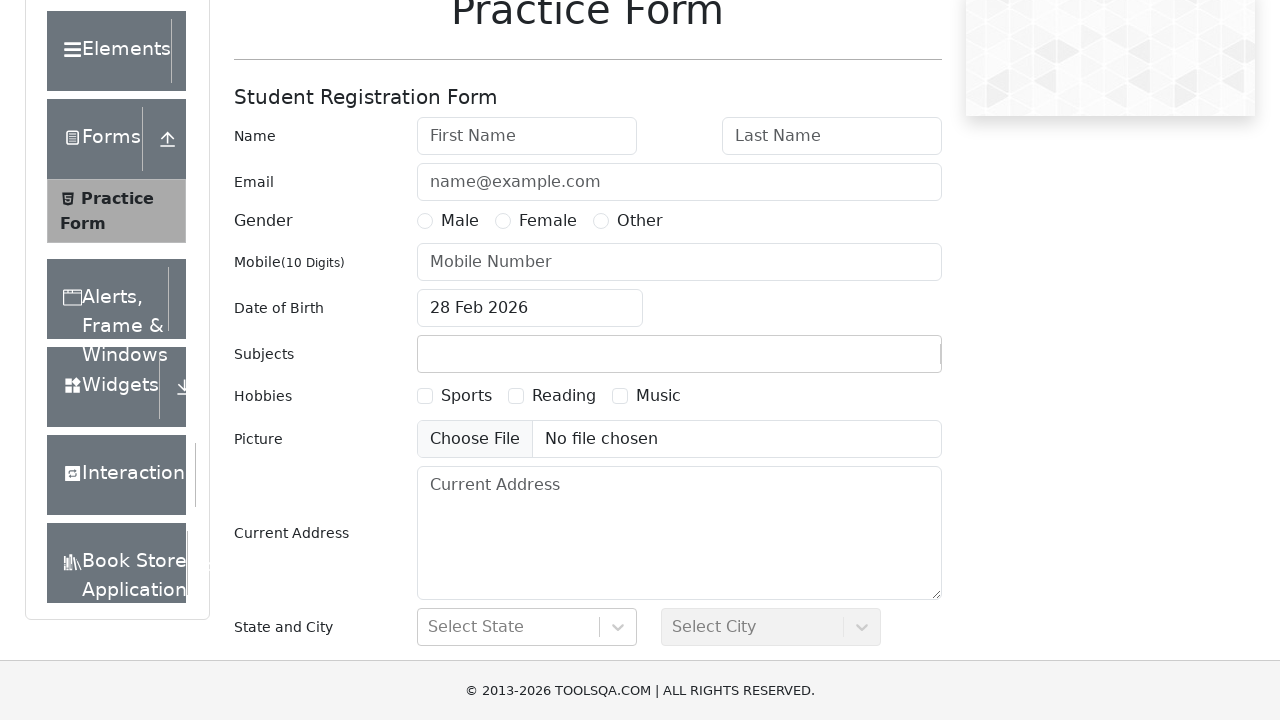